Tests multi-level menu navigation by hovering over menu items and clicking on a sub-sub menu item

Starting URL: https://demoqa.com/menu/

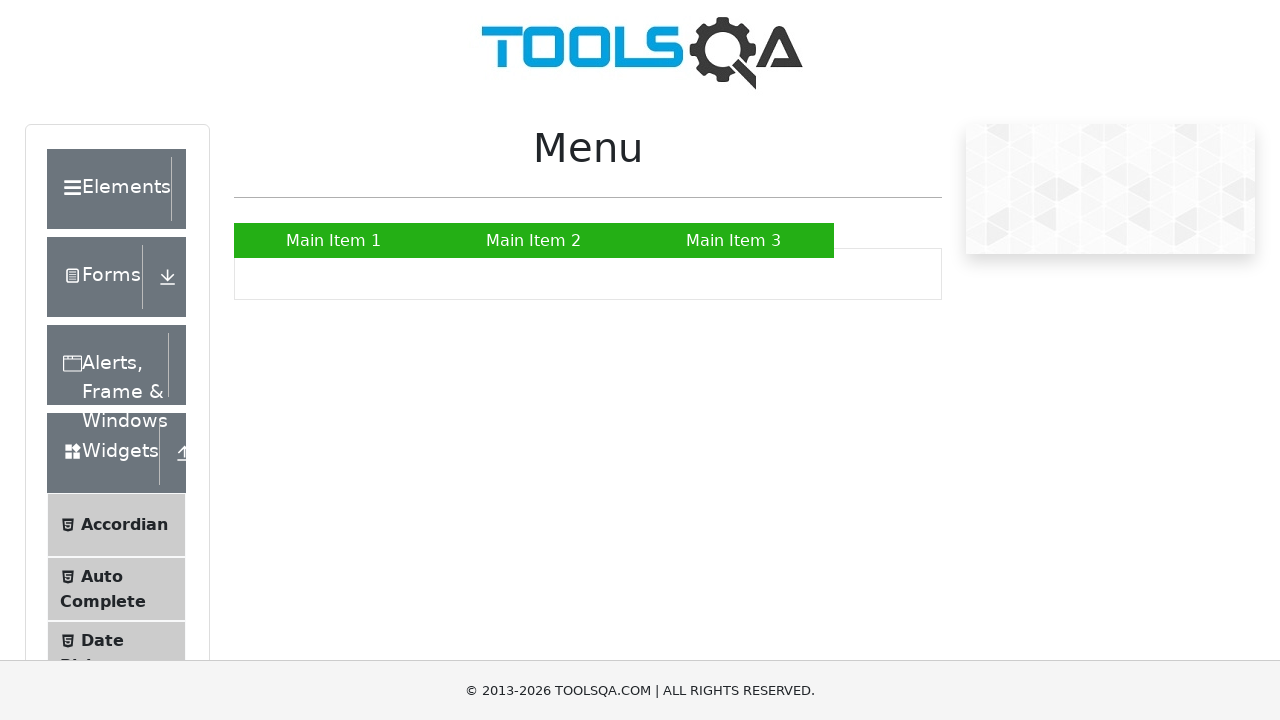

Verified current URL is https://demoqa.com/menu/
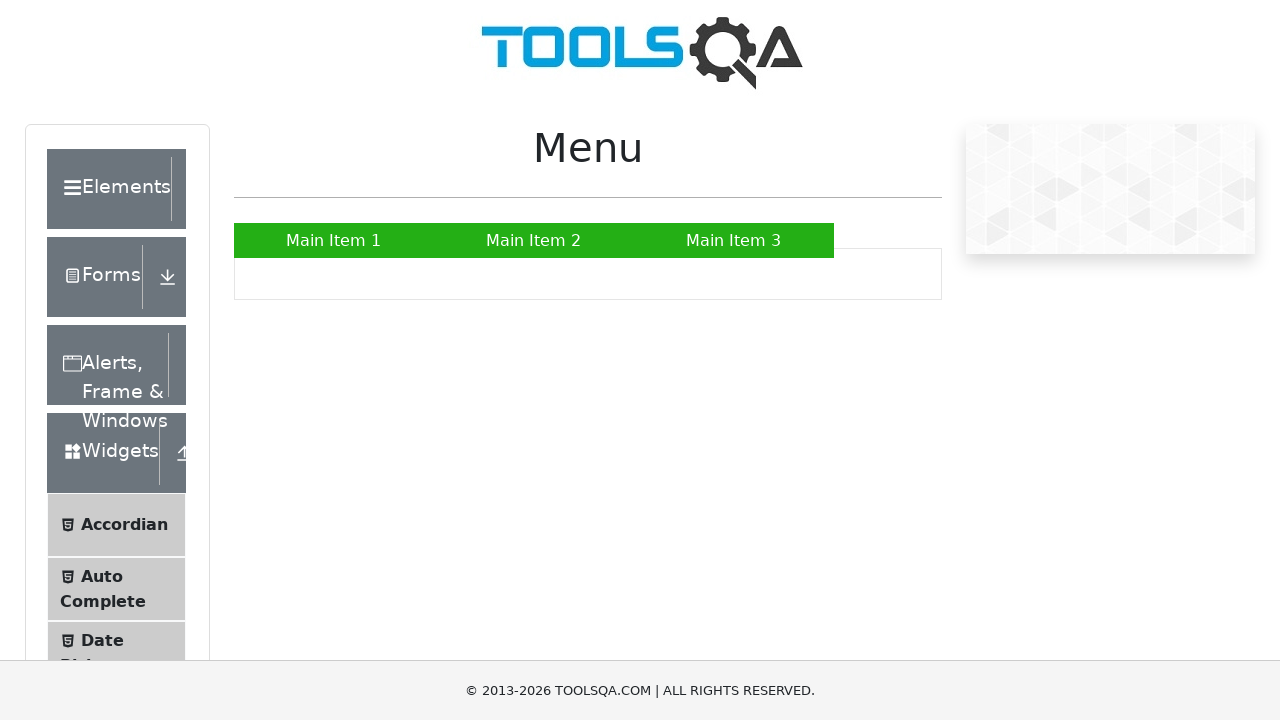

Hovered over Main Item 2 at (534, 240) on xpath=//a[contains(text(),'Main Item 2')]
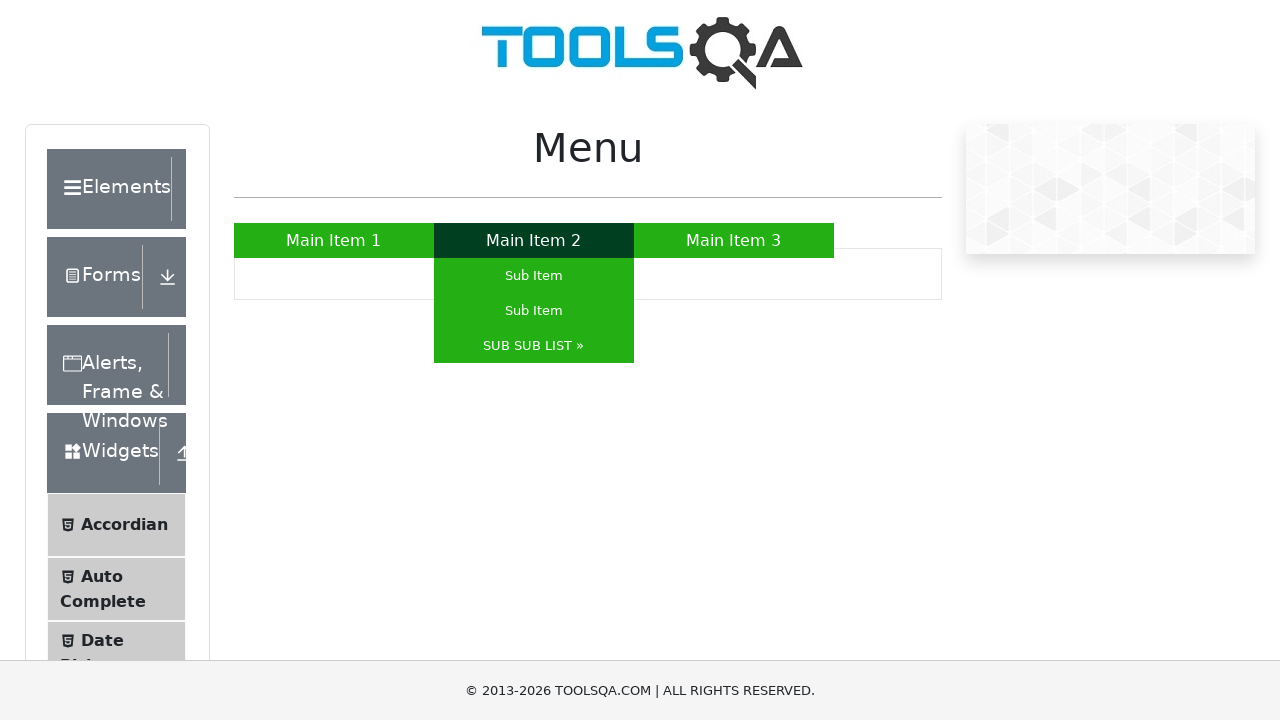

Hovered over SUB SUB LIST submenu at (534, 346) on xpath=//a[contains(text(),'SUB SUB LIST')]
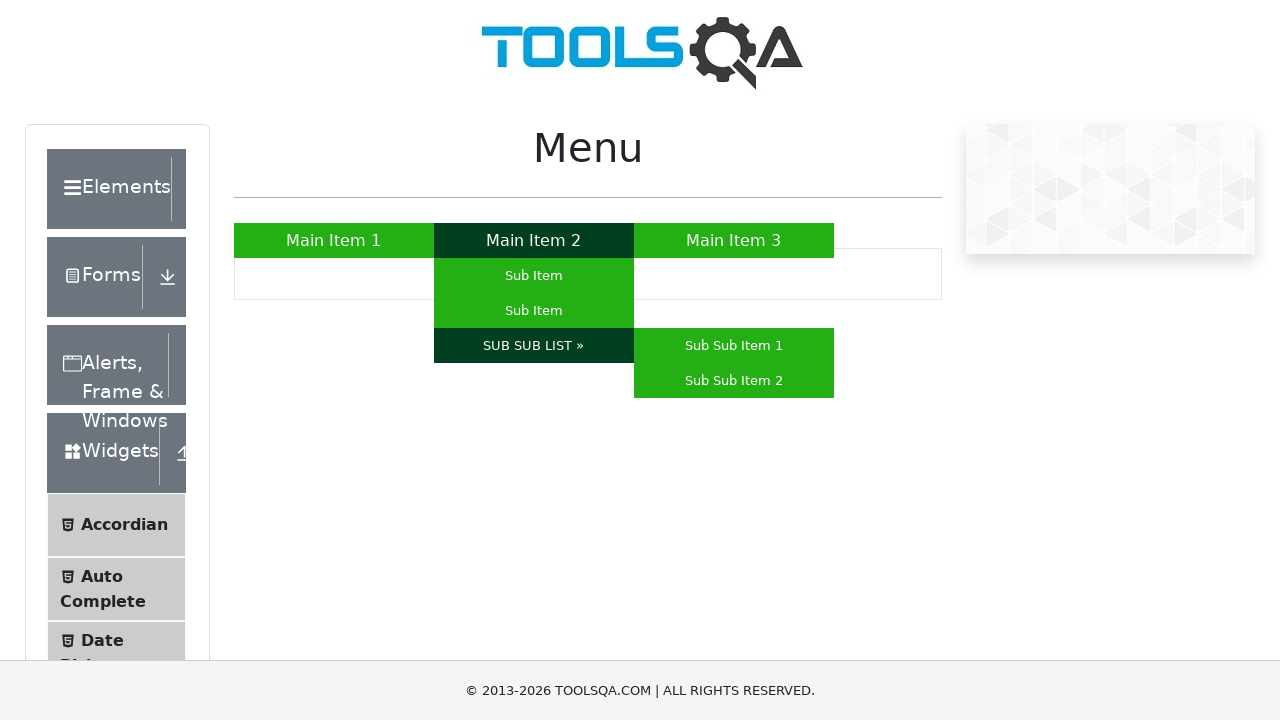

Clicked on Sub Sub Item 1 at (734, 346) on xpath=//a[contains(text(),'Sub Sub Item 1')]
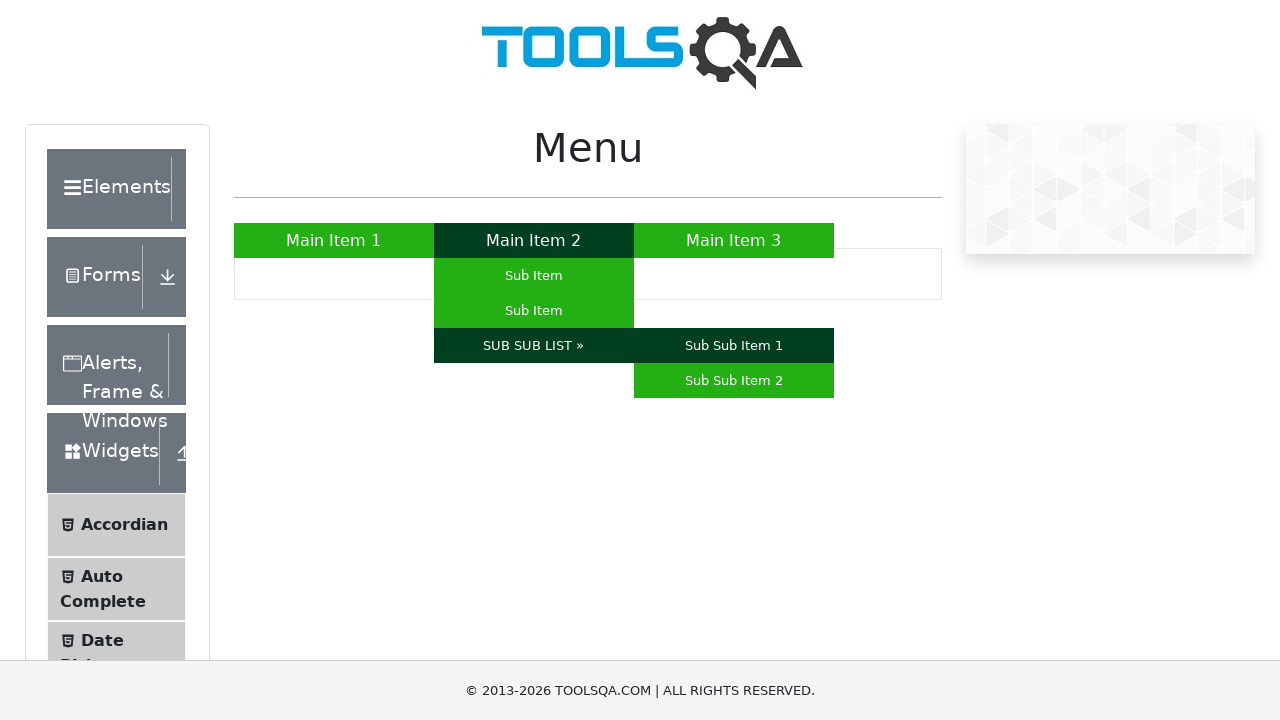

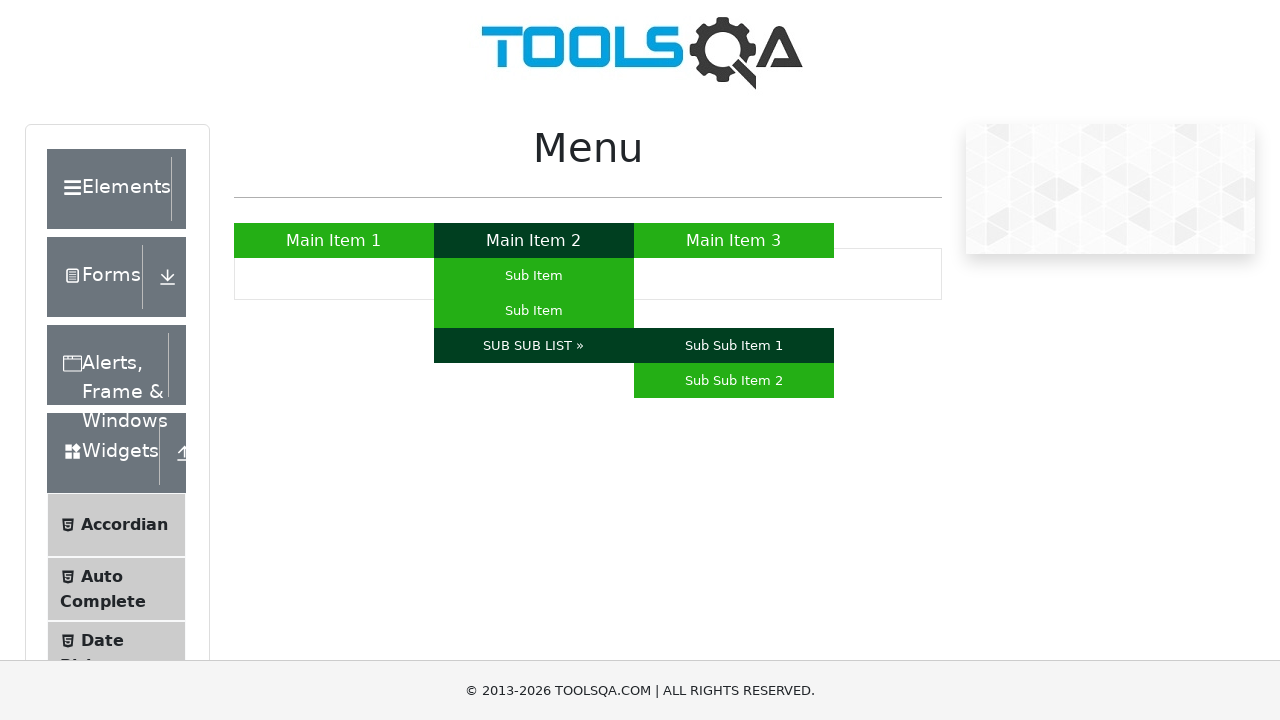